Opens the meta.ua website and maximizes the browser window to verify the page loads successfully.

Starting URL: https://meta.ua

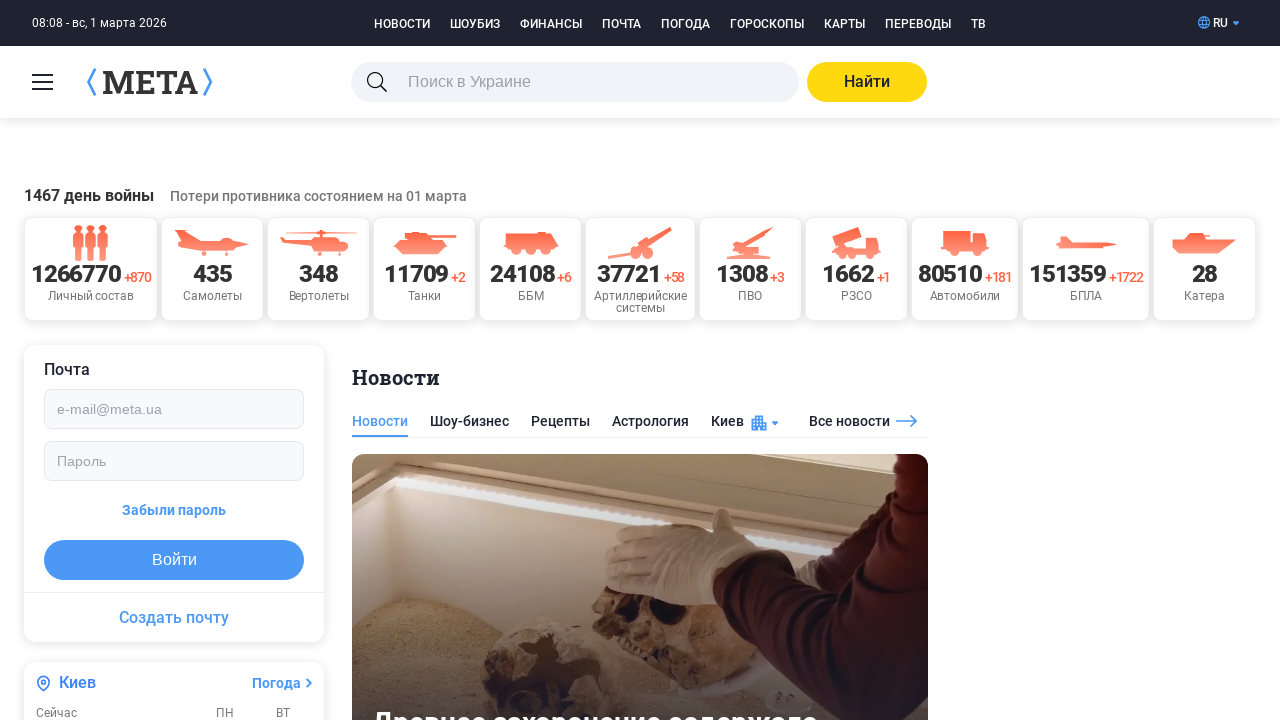

Waited for page DOM to load
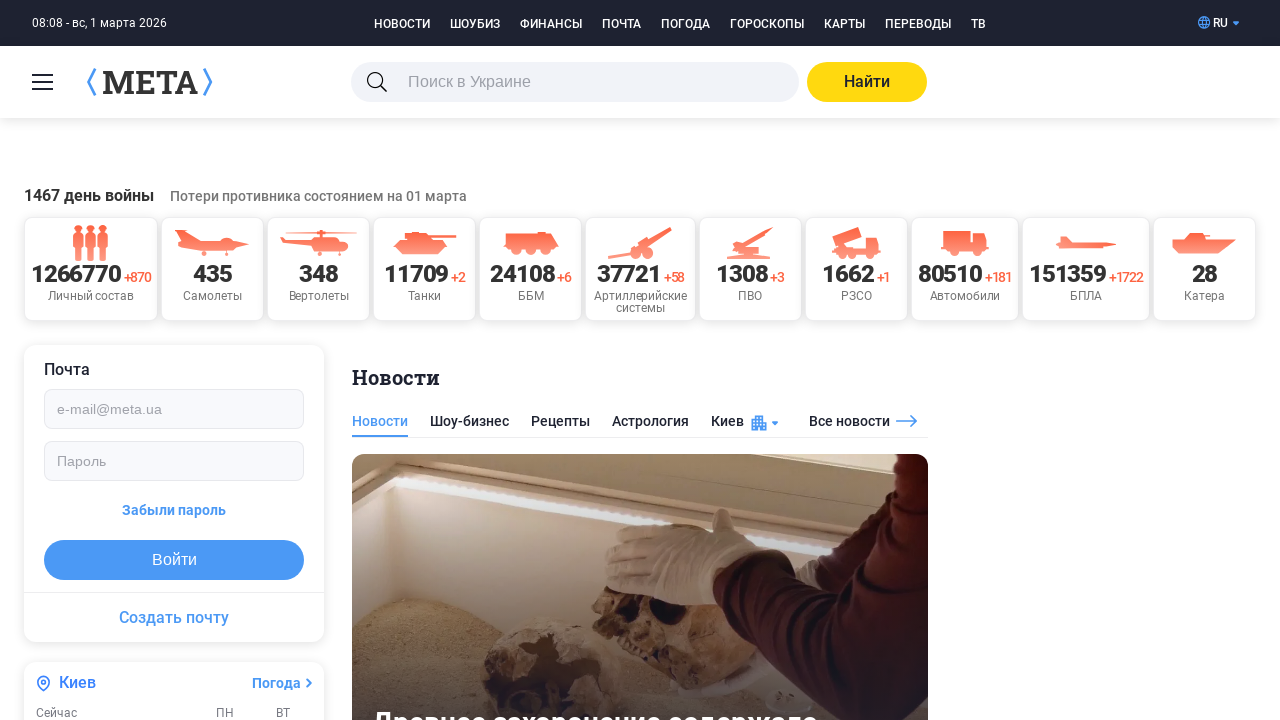

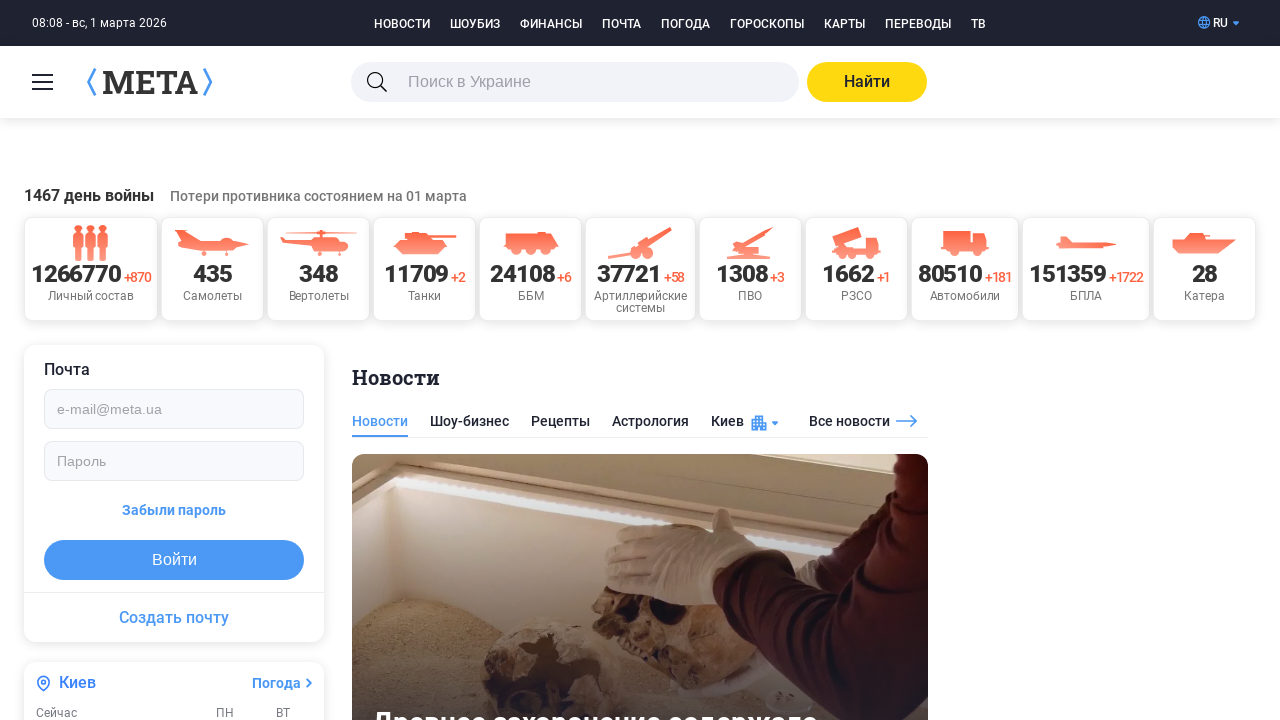